Tests dynamic loading functionality by clicking the start button and verifying that the loading indicator appears and the "Hello World!" text is displayed after loading completes.

Starting URL: https://automationfc.github.io/dynamic-loading/

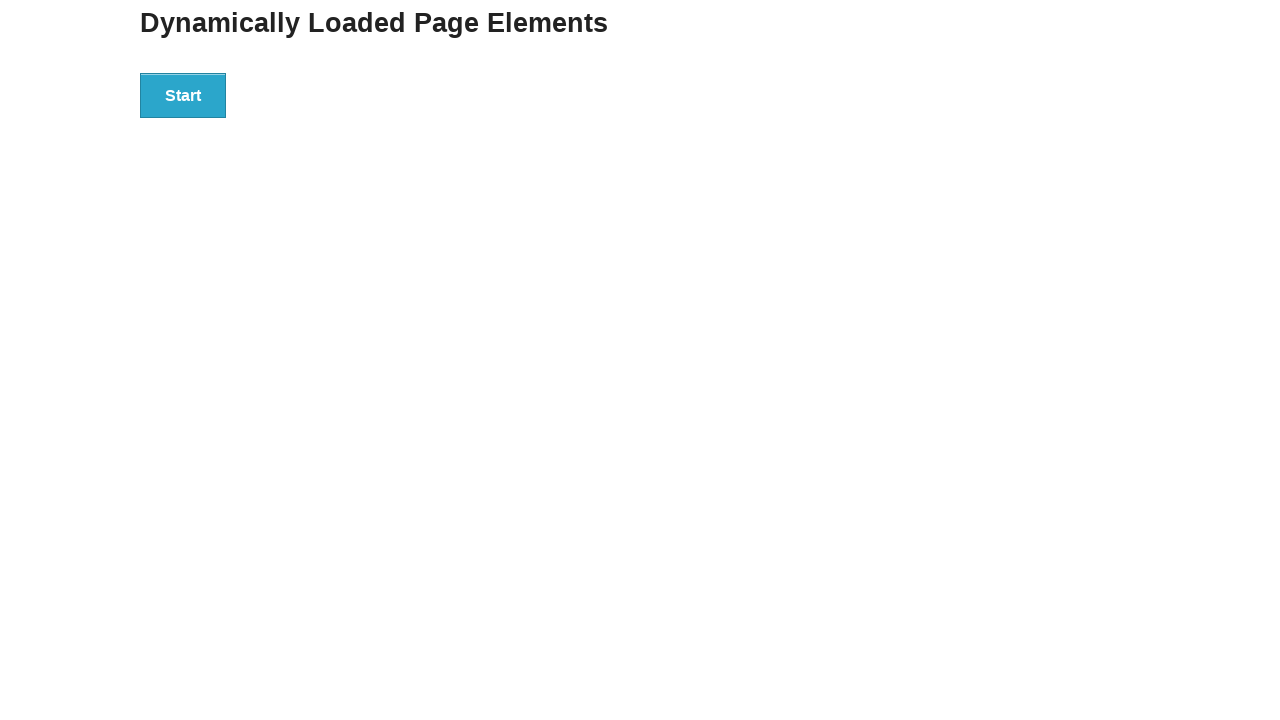

Navigated to dynamic loading test page
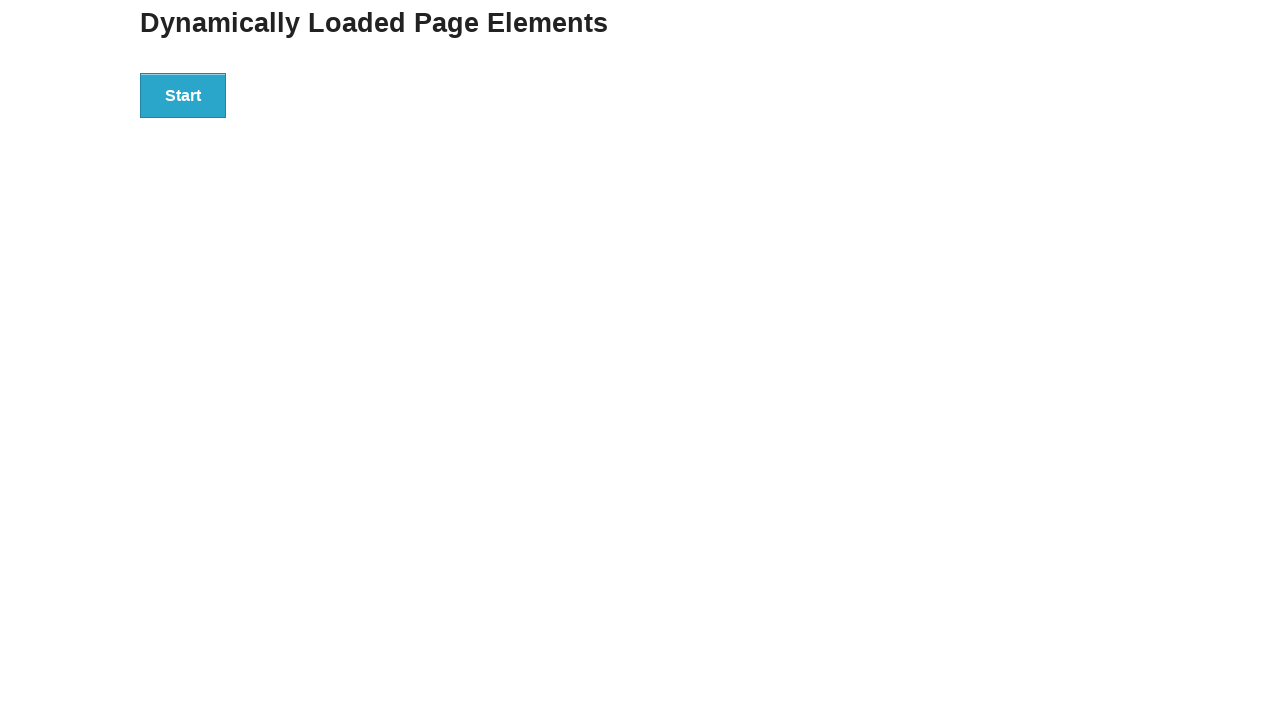

Clicked the start button to initiate dynamic loading at (183, 95) on div#start > button
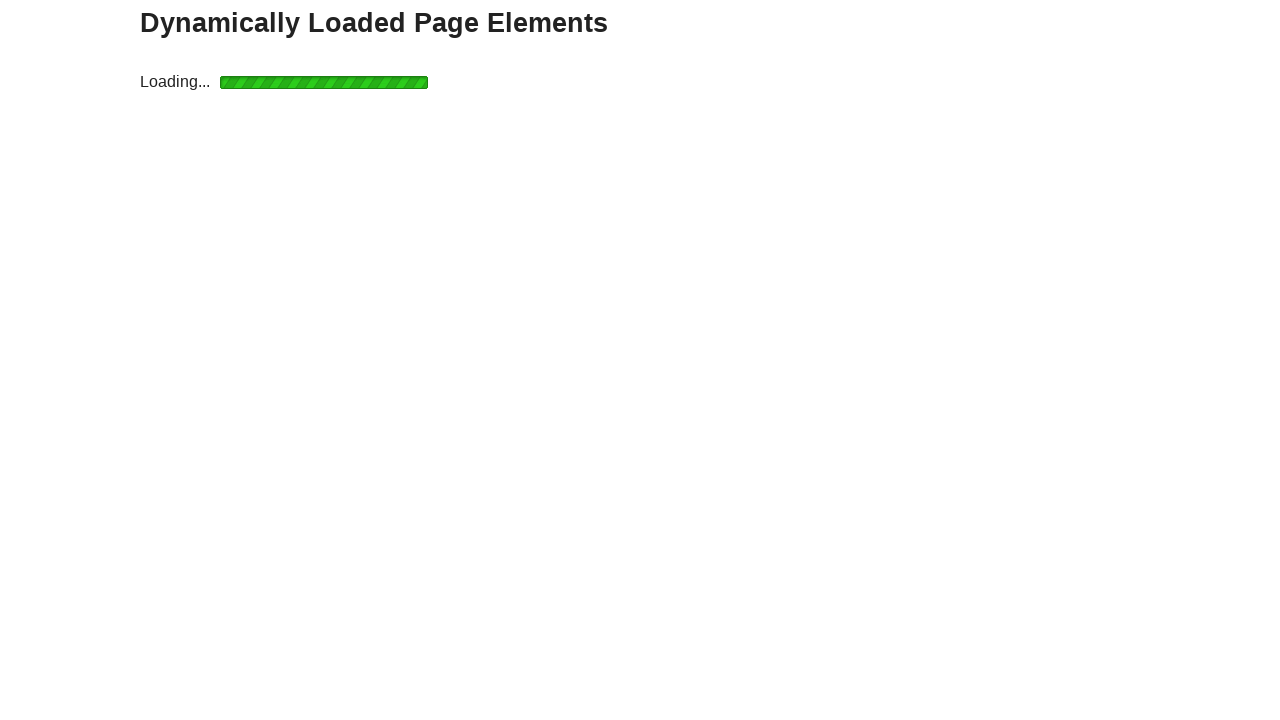

Loading indicator appeared on screen
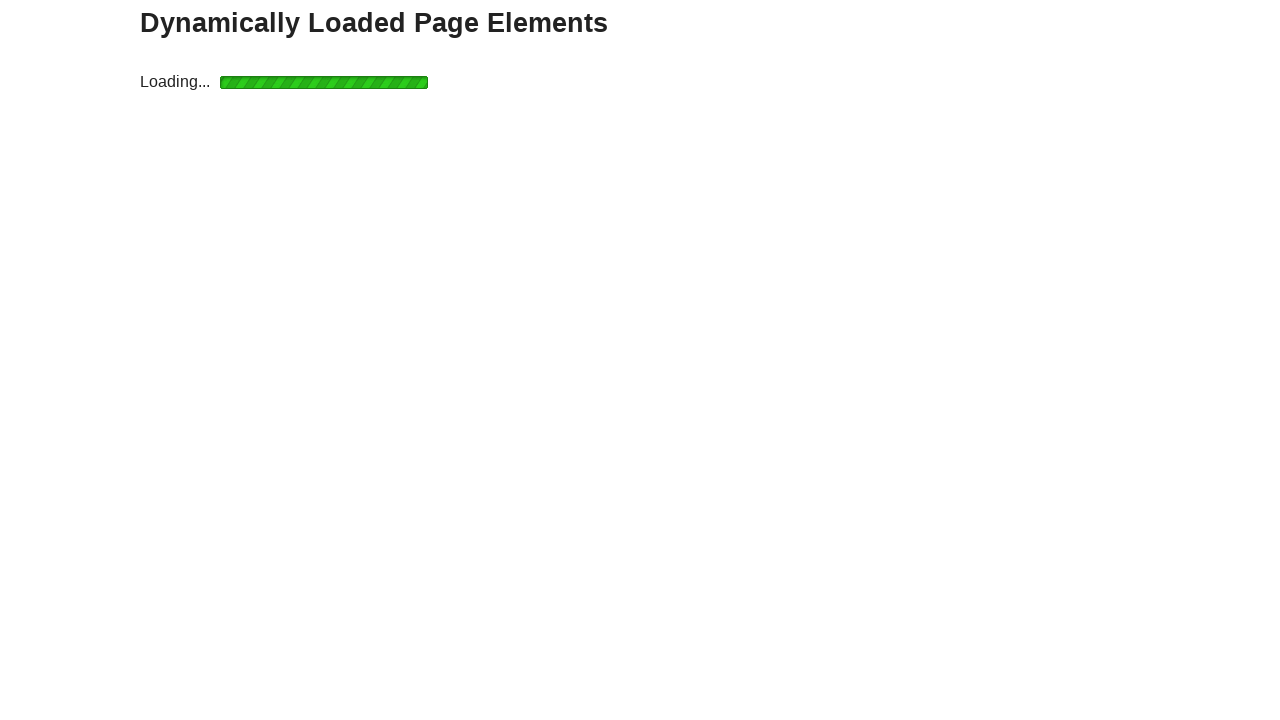

Loading completed and finish text element appeared
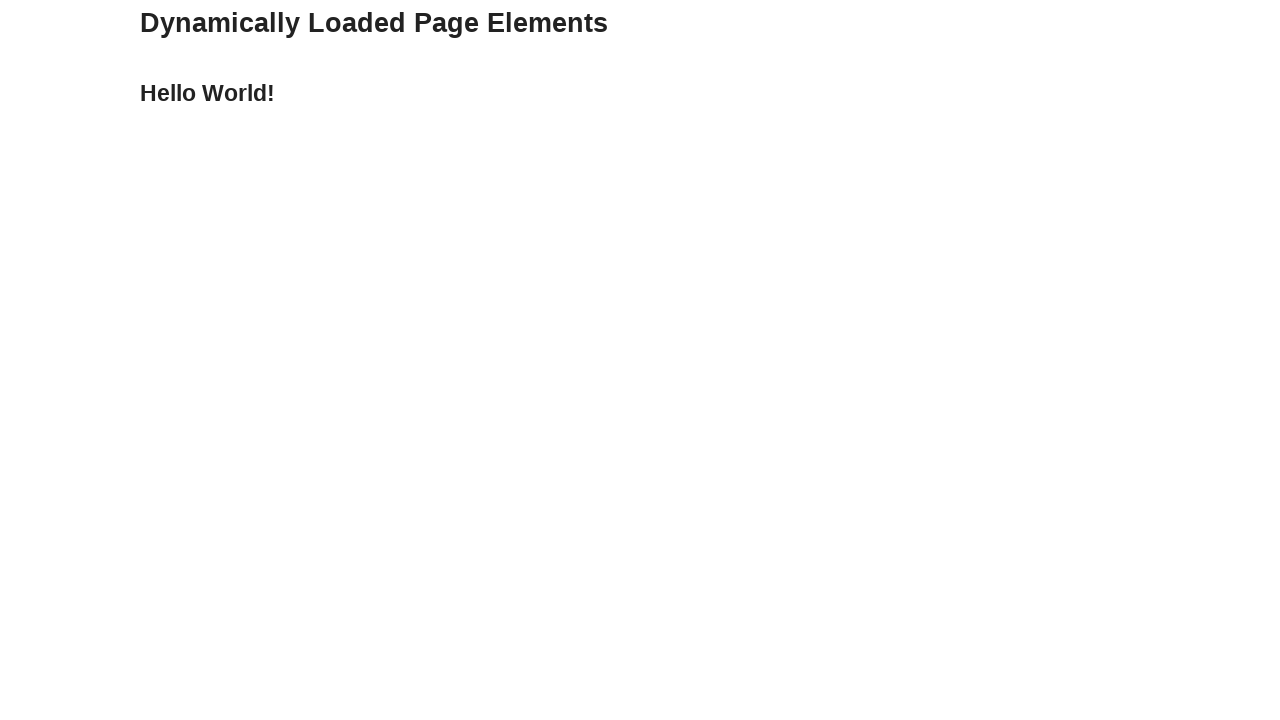

Verified 'Hello World!' text is displayed after loading completes
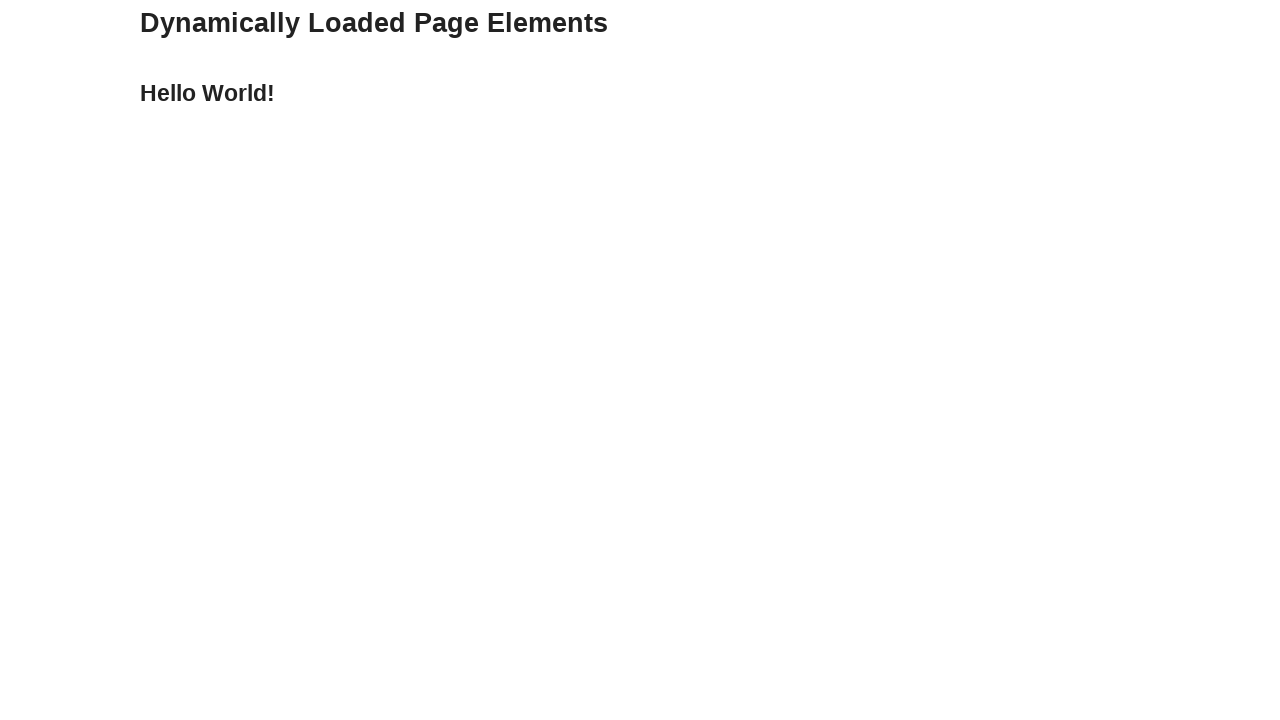

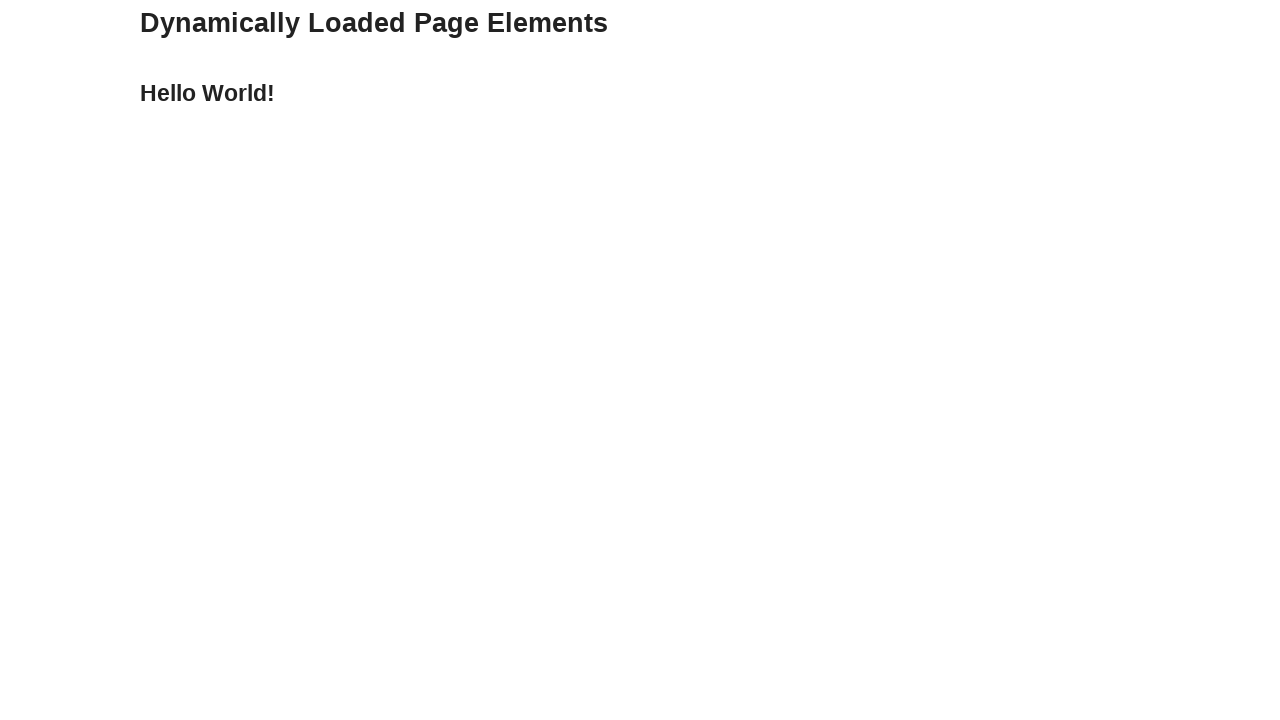